Tests the password generator's character limit validation by entering a value exceeding the maximum allowed and verifying the input is capped.

Starting URL: https://www.roboform.com/password-generator

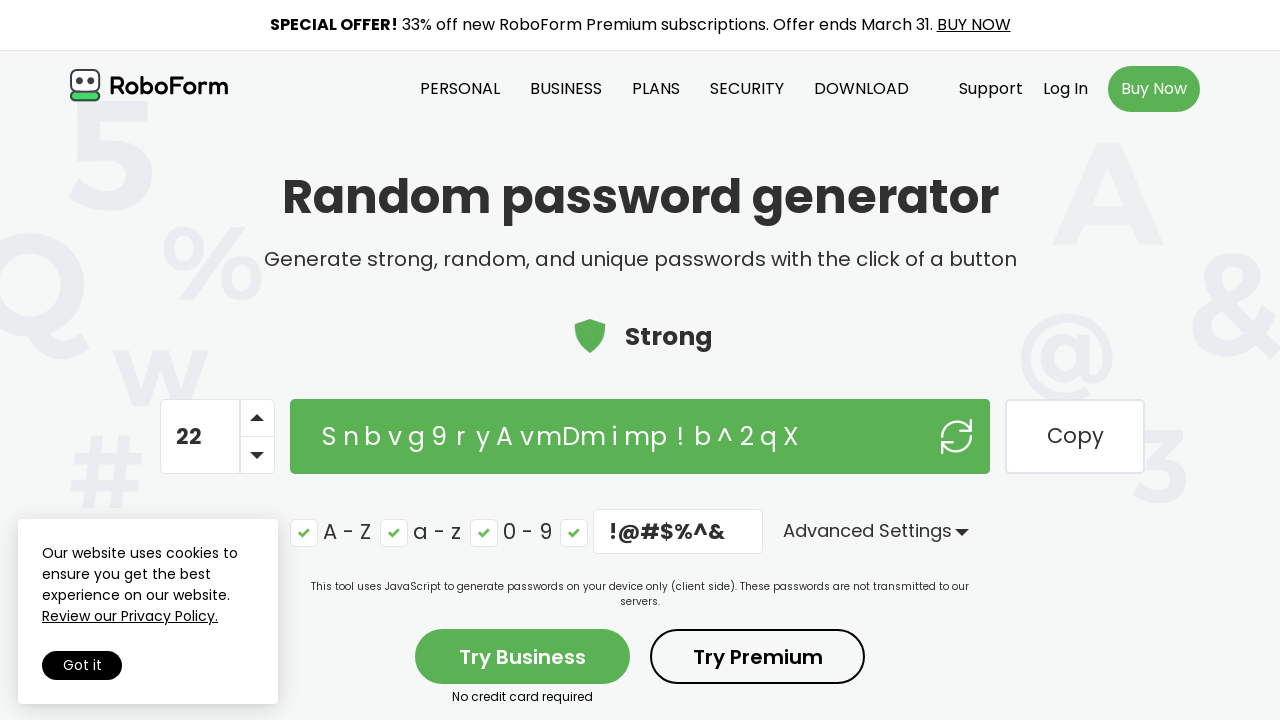

Located the number of characters input field
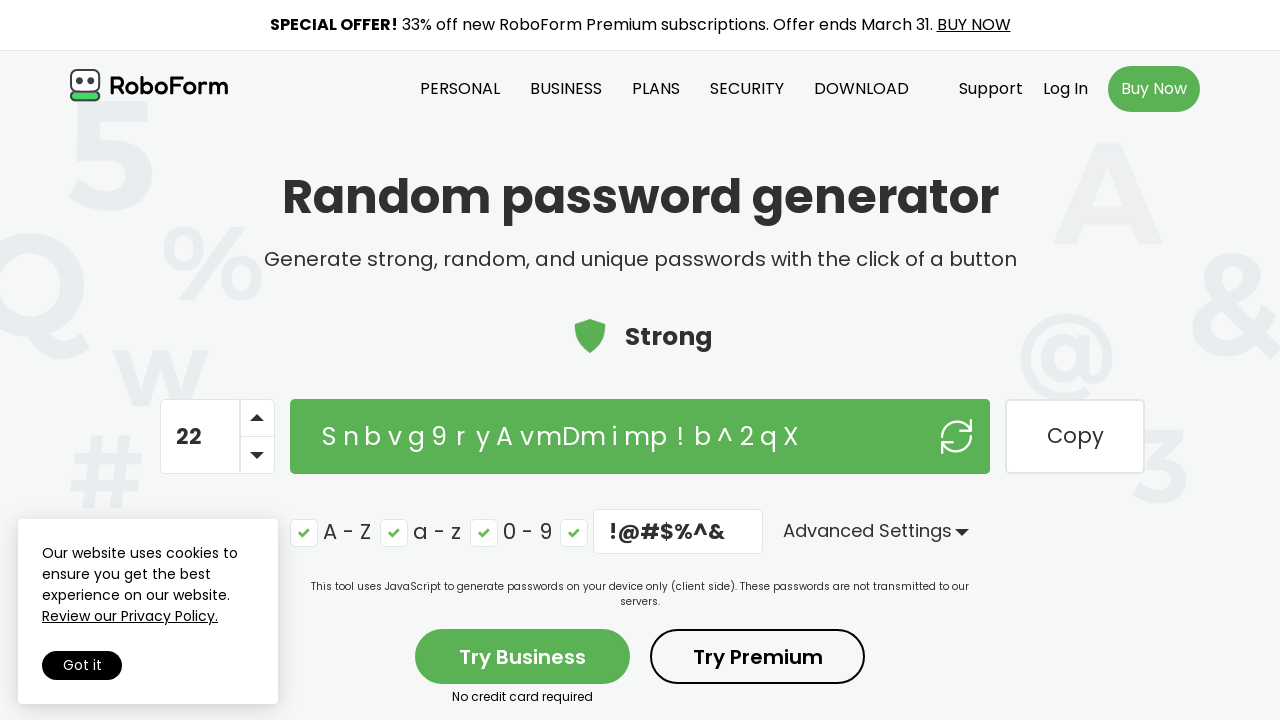

Entered value '513' exceeding the maximum character limit on #number-of-characters
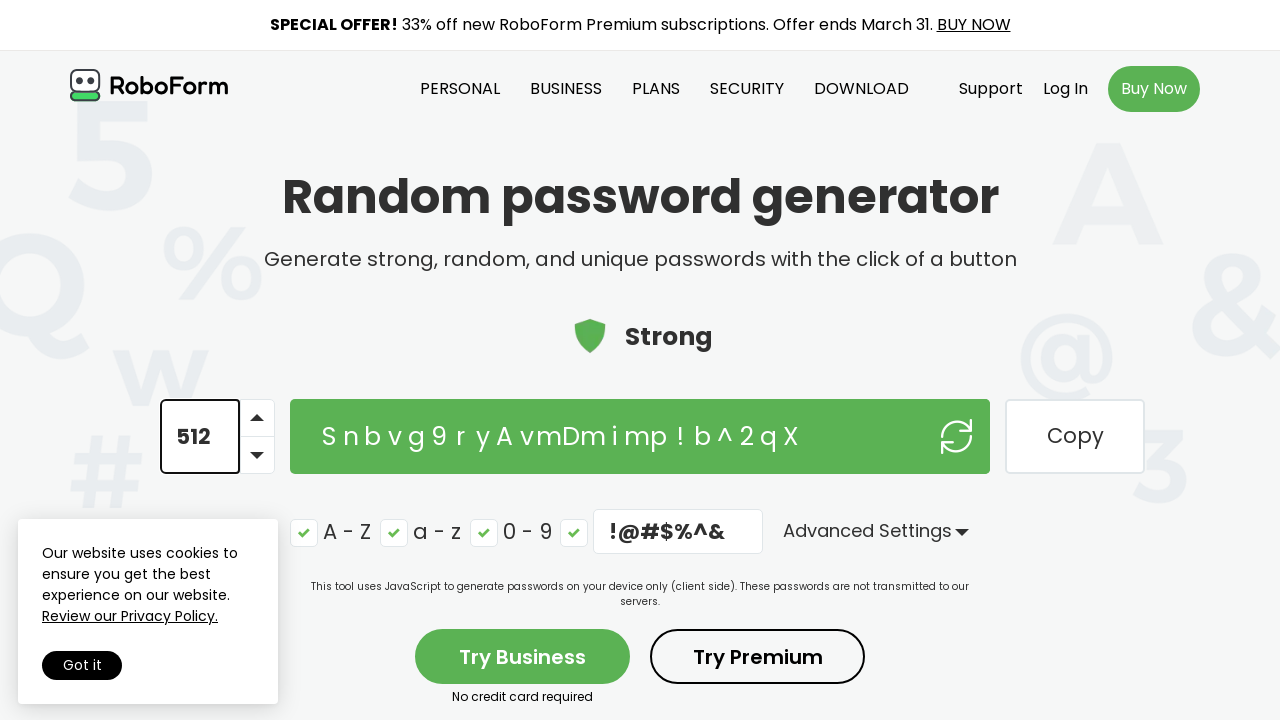

Retrieved the input field value to verify character limit capping
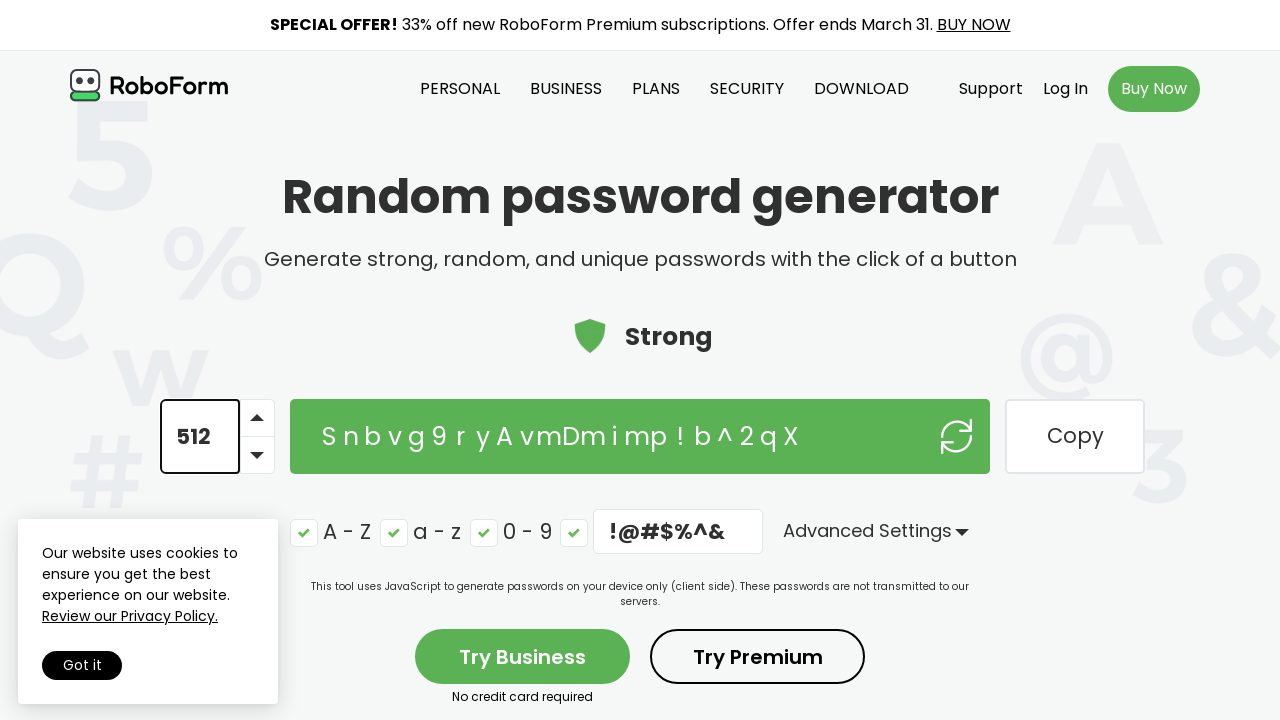

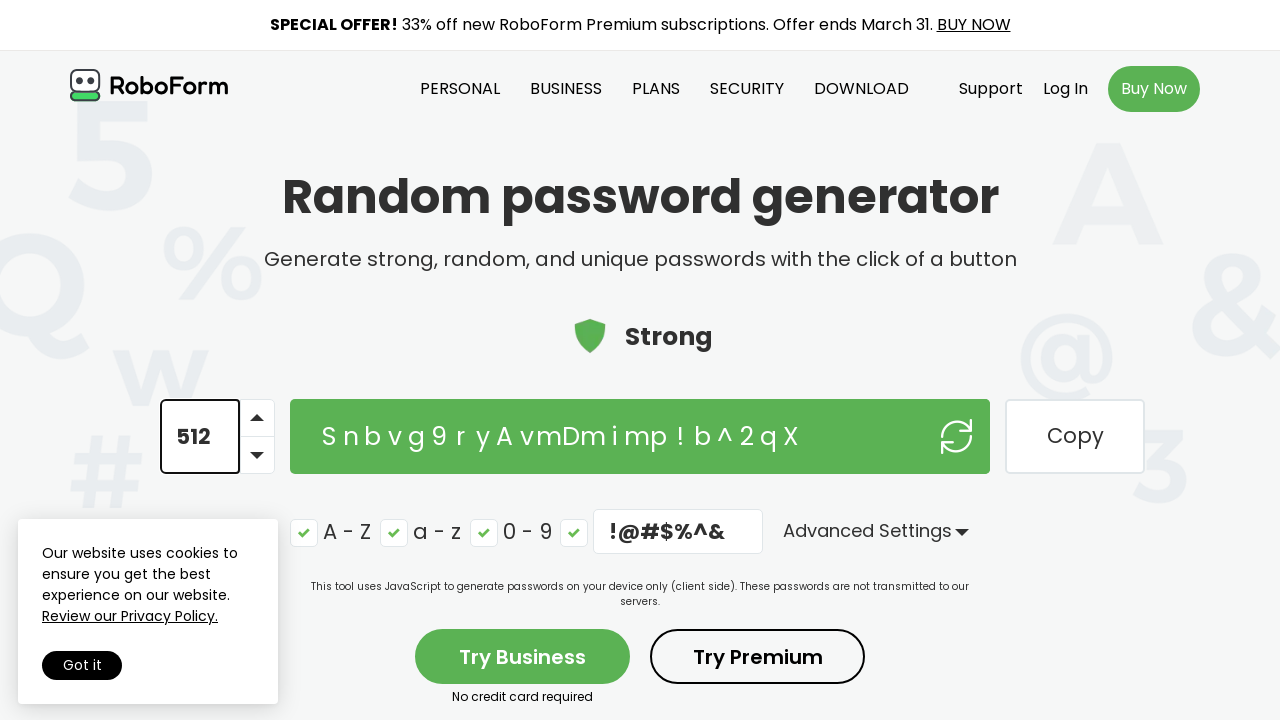